Navigates to the-internet.herokuapp.com, clicks on the Checkboxes link, and verifies that both checkboxes are displayed, enabled, and checks their selection state

Starting URL: https://the-internet.herokuapp.com/

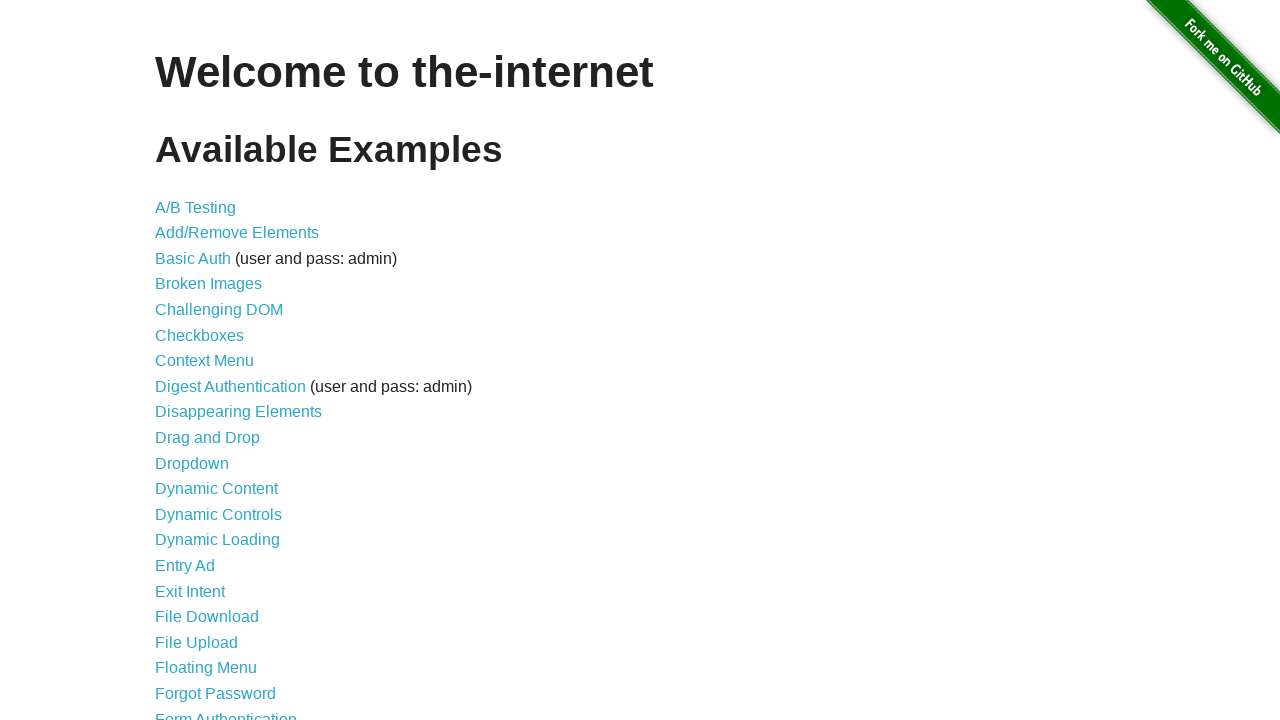

Clicked on the Checkboxes link at (200, 335) on a[href='/checkboxes']
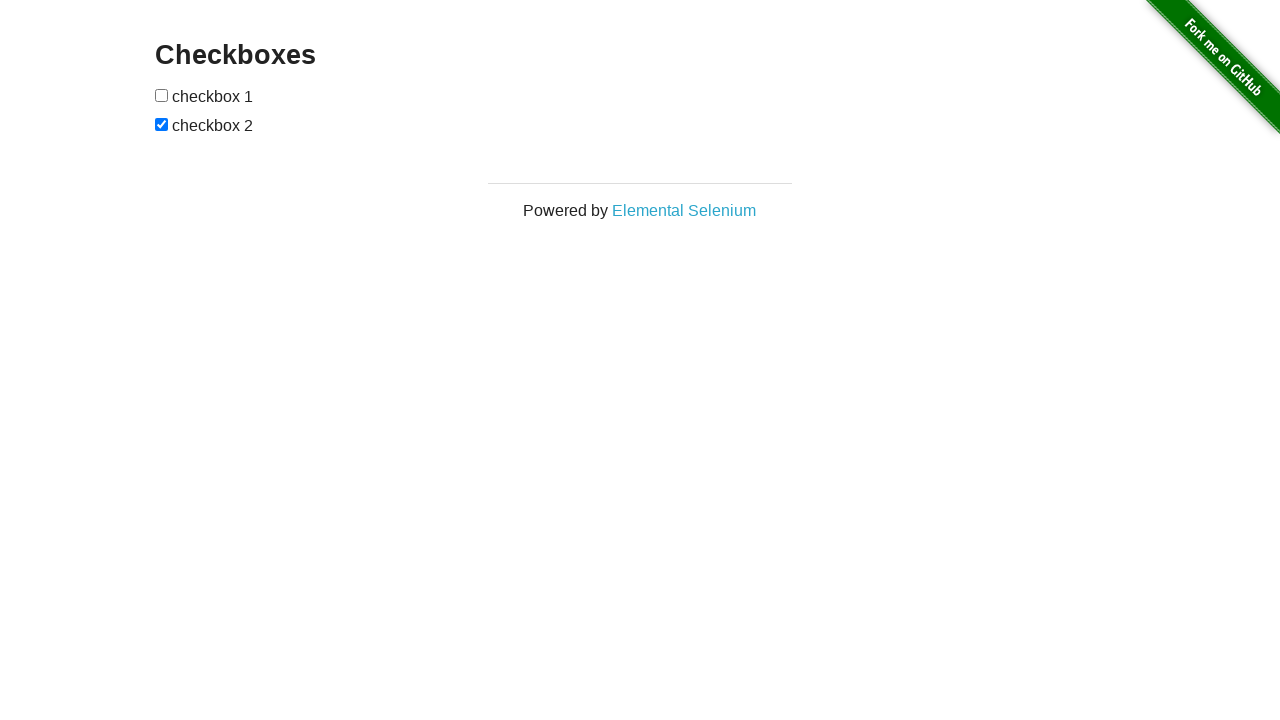

Checkboxes page loaded and checkboxes are visible
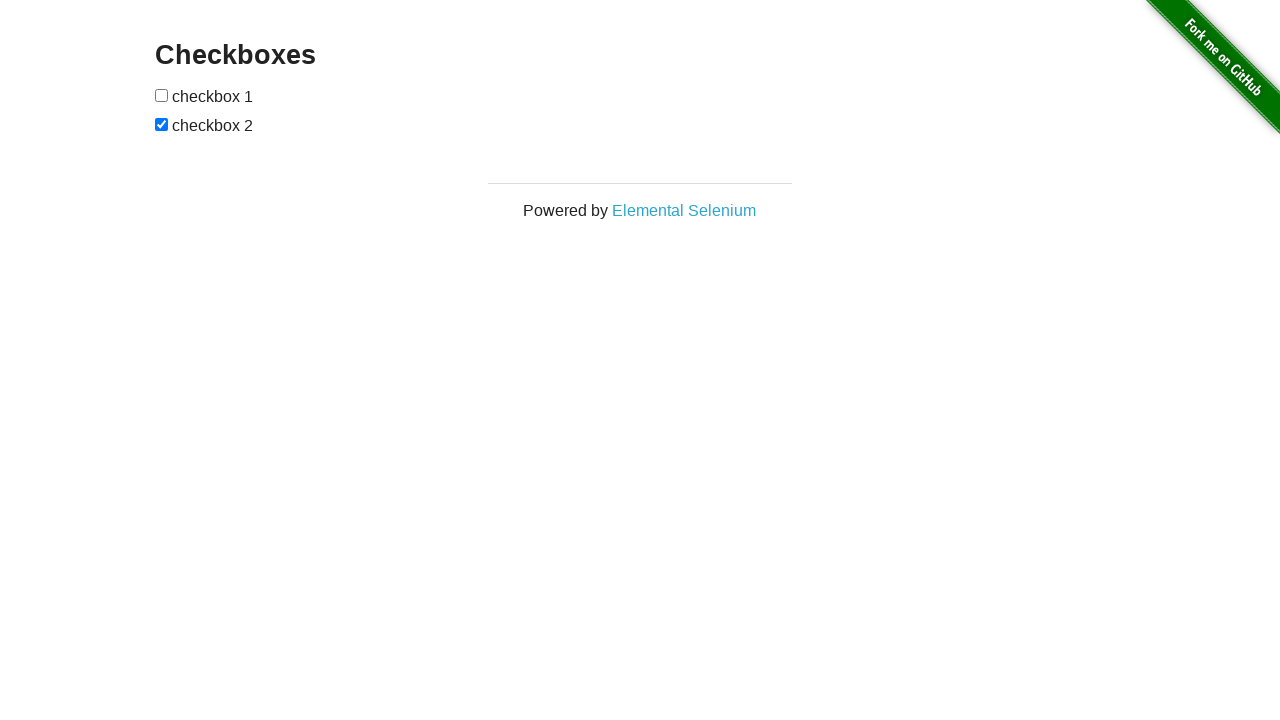

Located all checkbox elements on the page
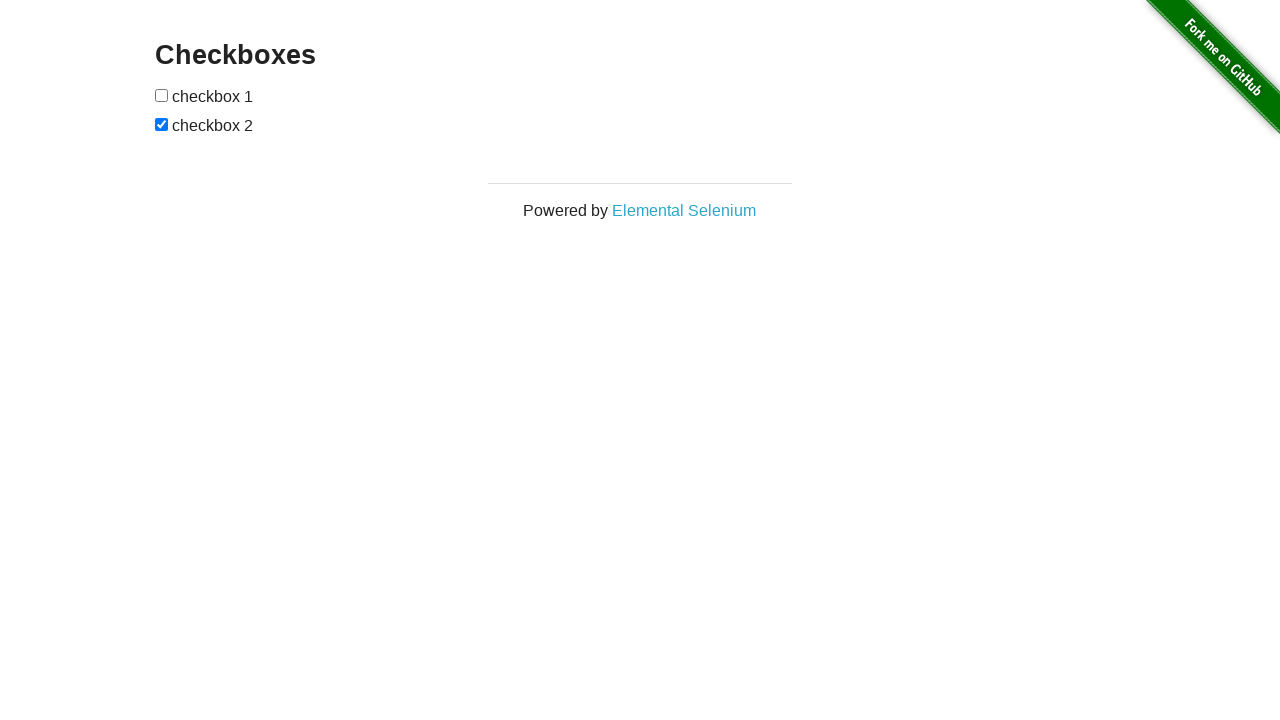

Located first checkbox
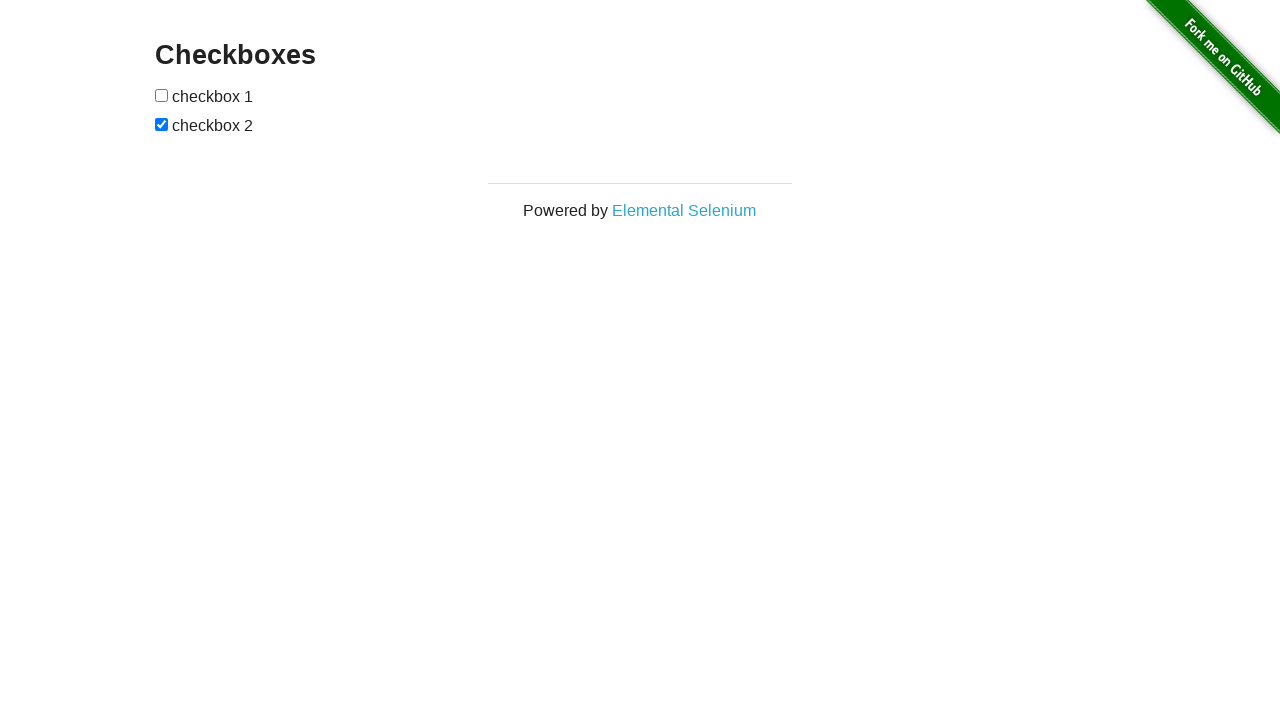

Verified checkbox 1 is visible
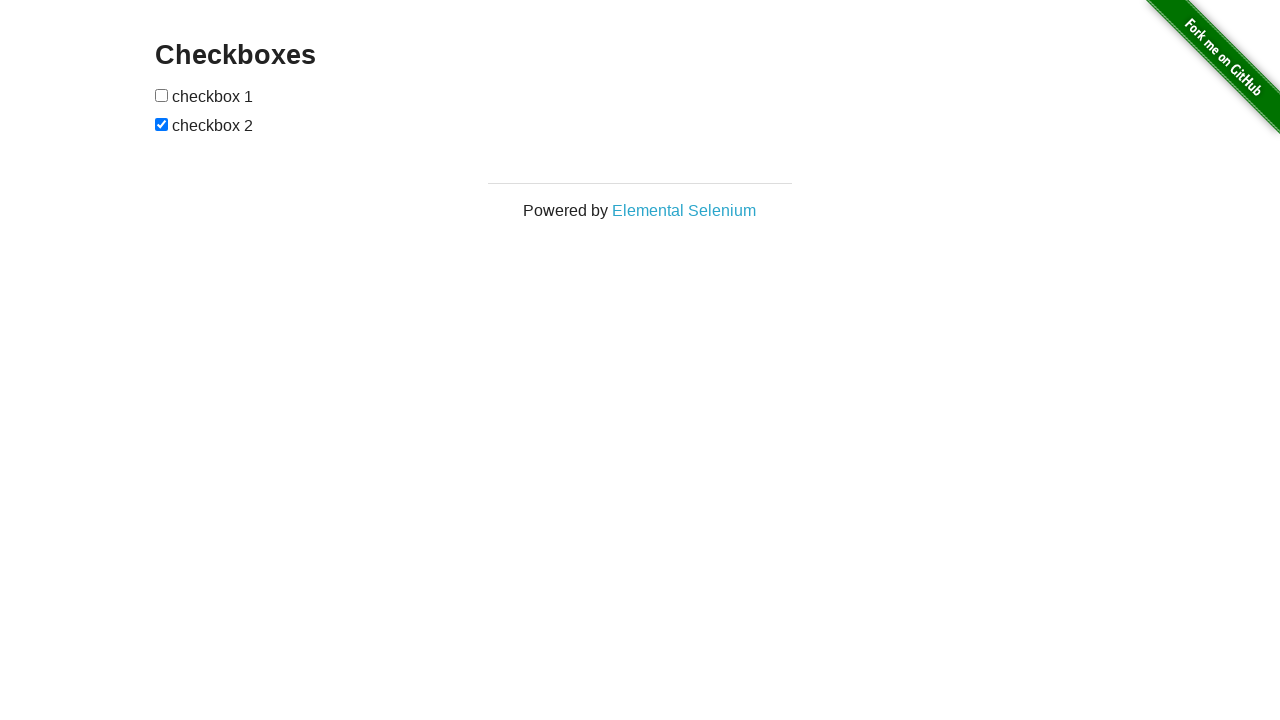

Verified checkbox 1 is enabled
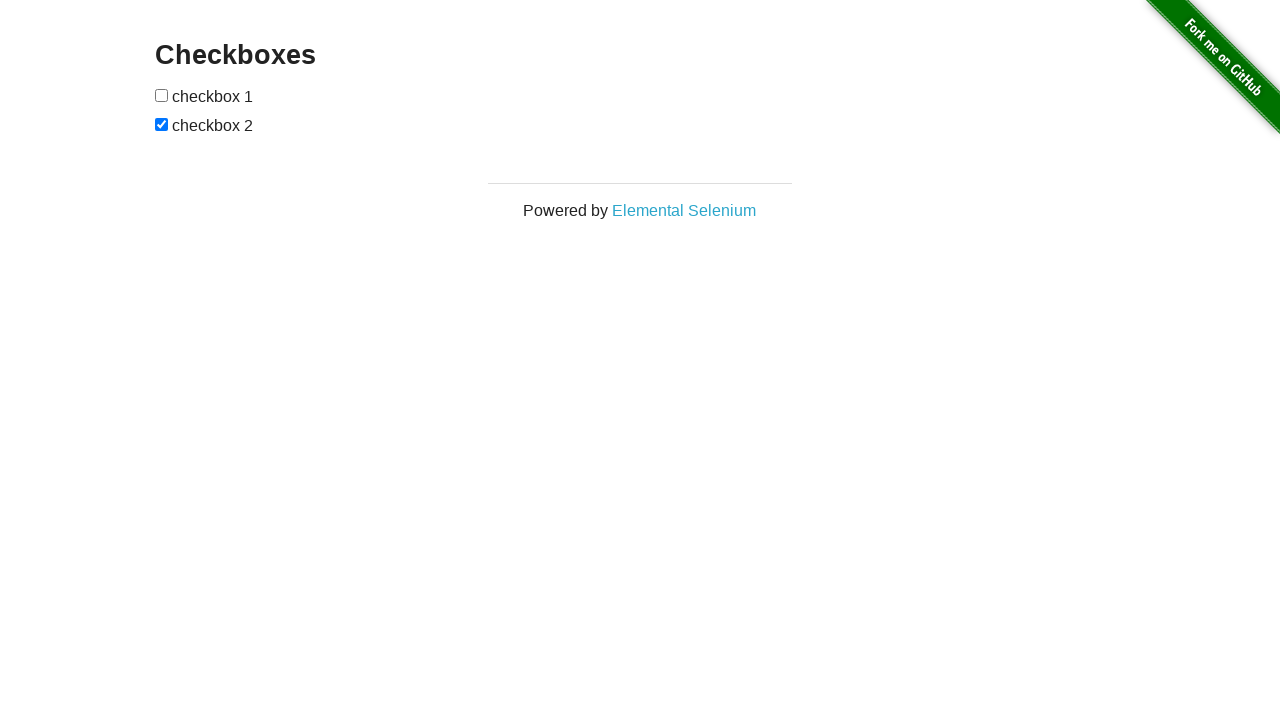

Checked selection state of checkbox 1: False
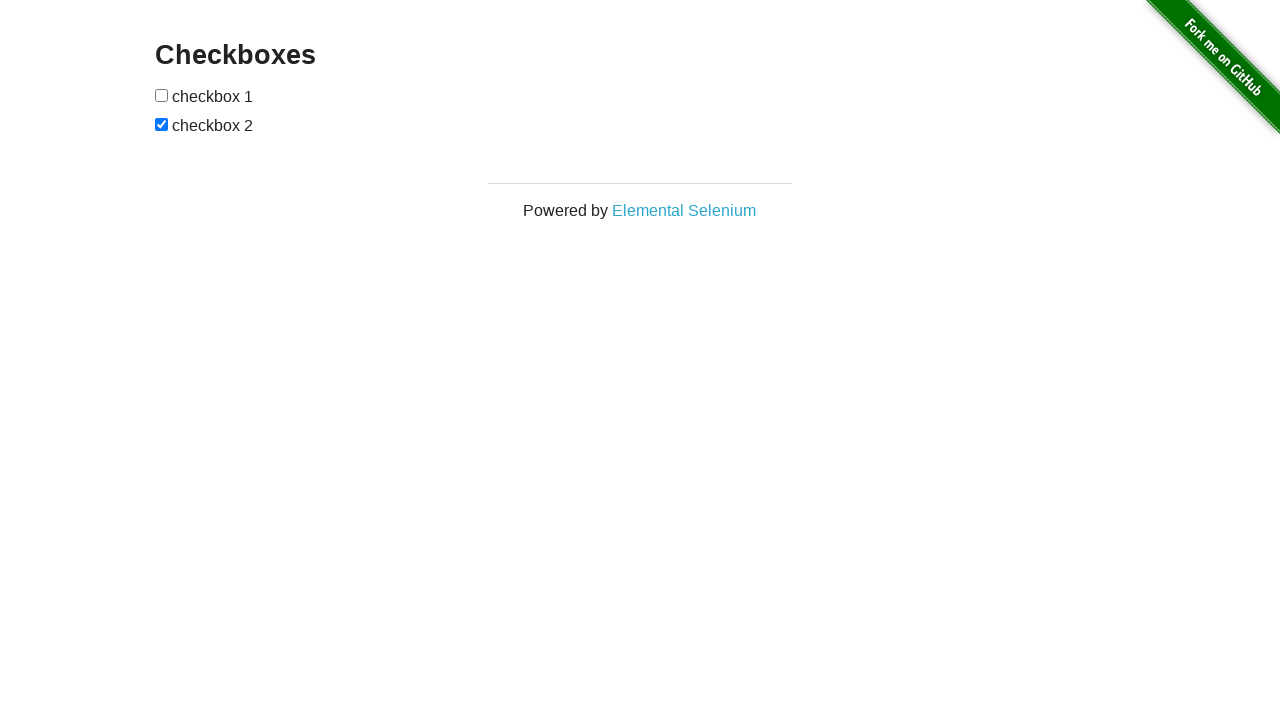

Located second checkbox
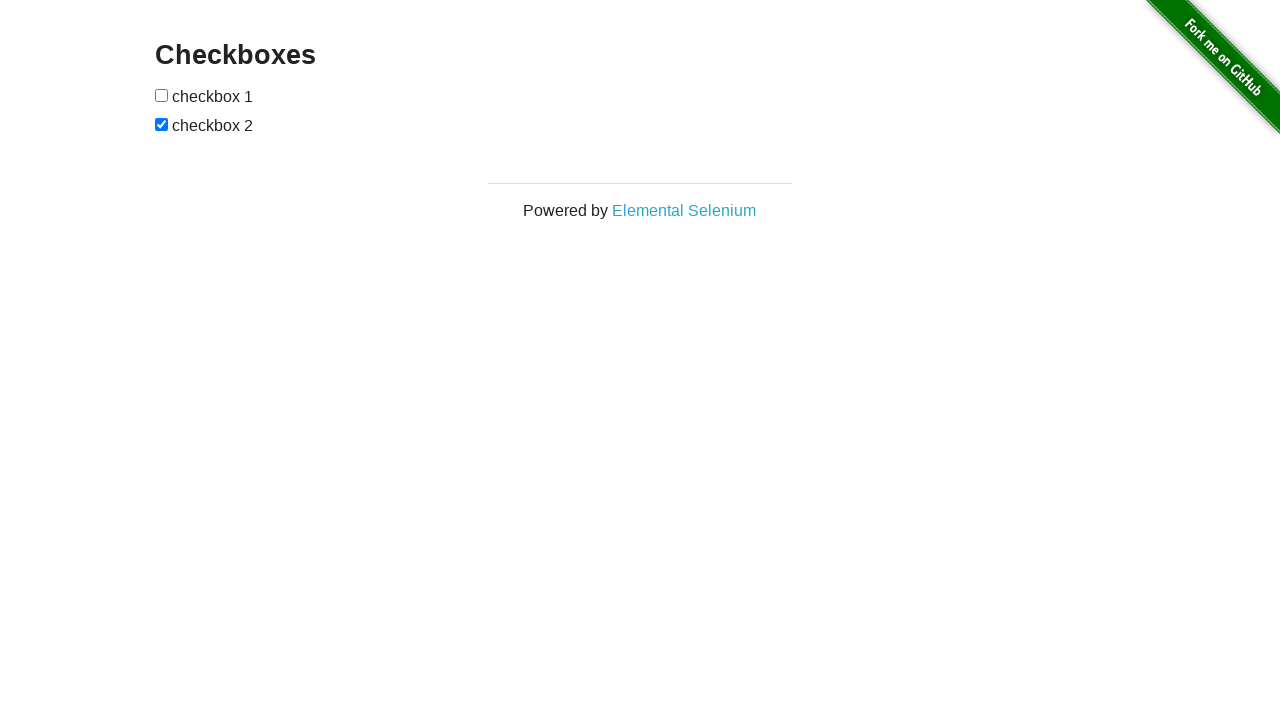

Verified checkbox 2 is visible
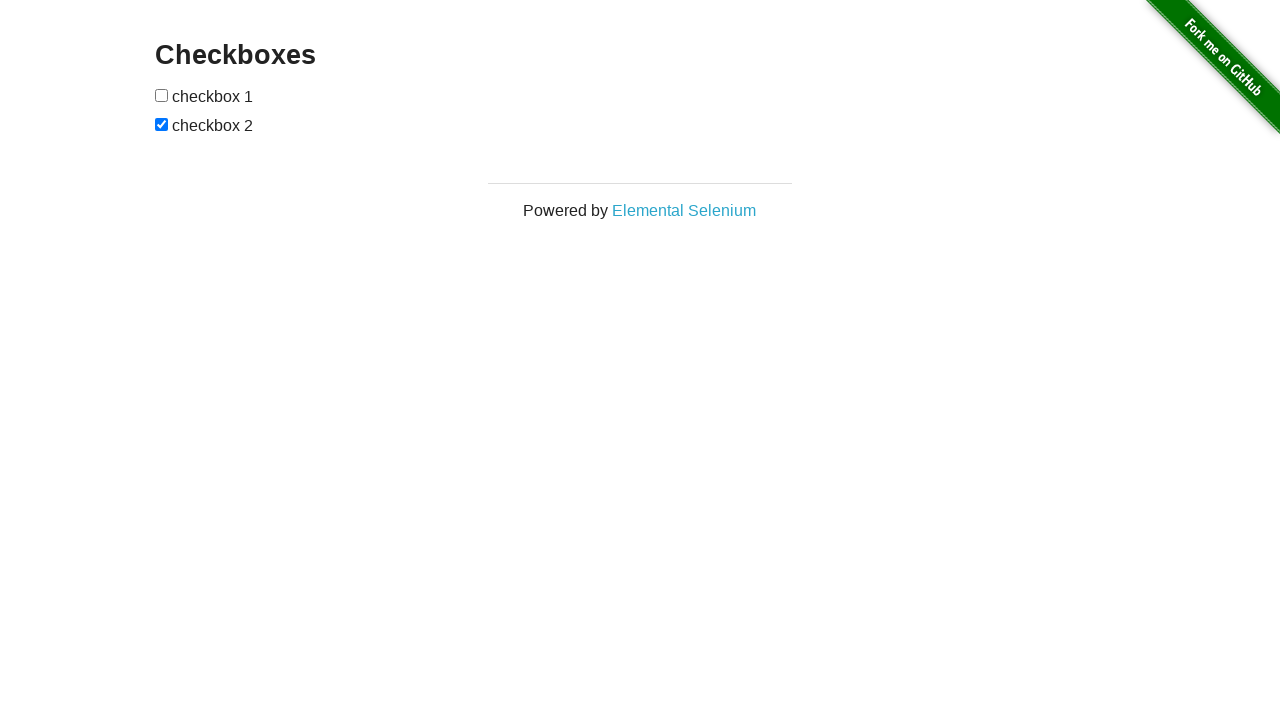

Verified checkbox 2 is enabled
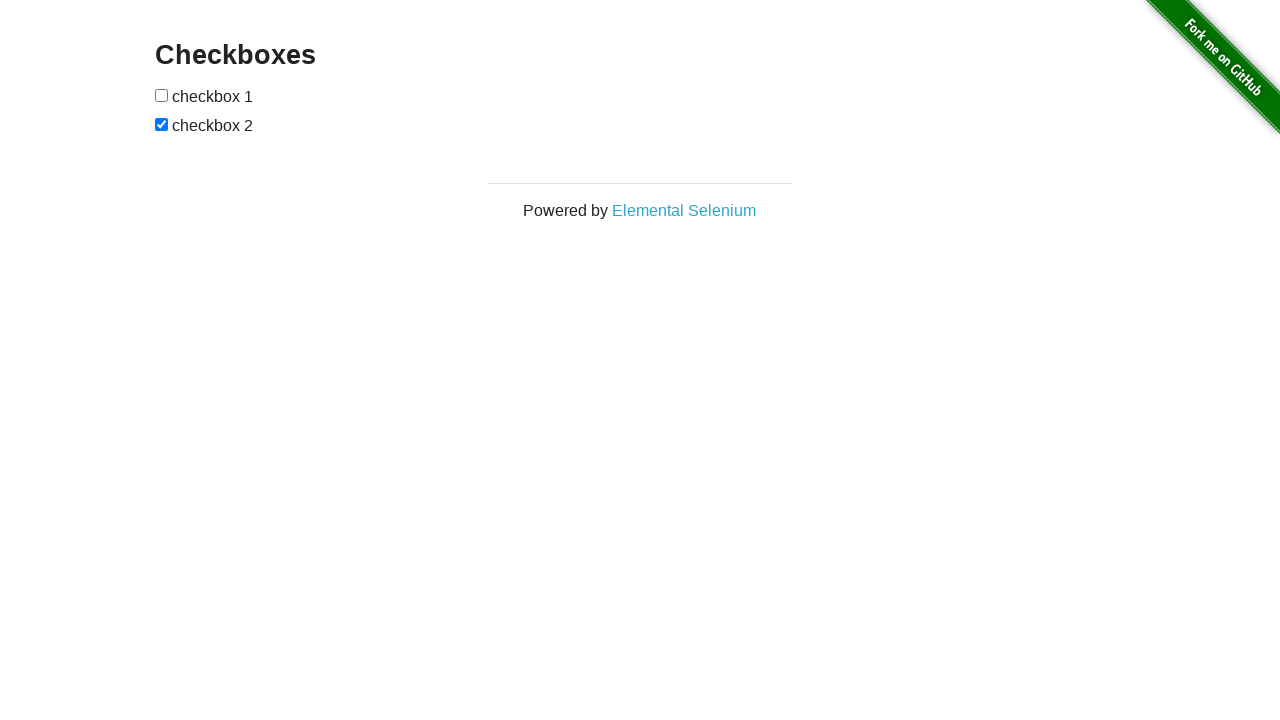

Checked selection state of checkbox 2: True
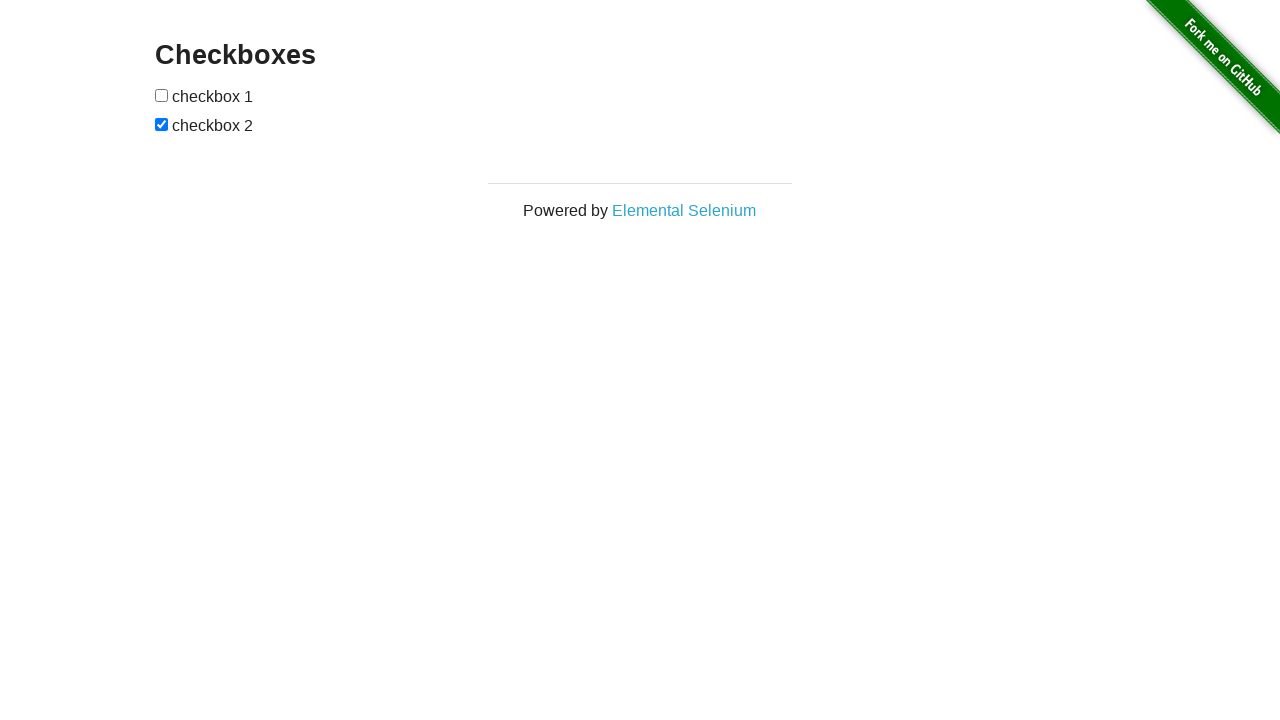

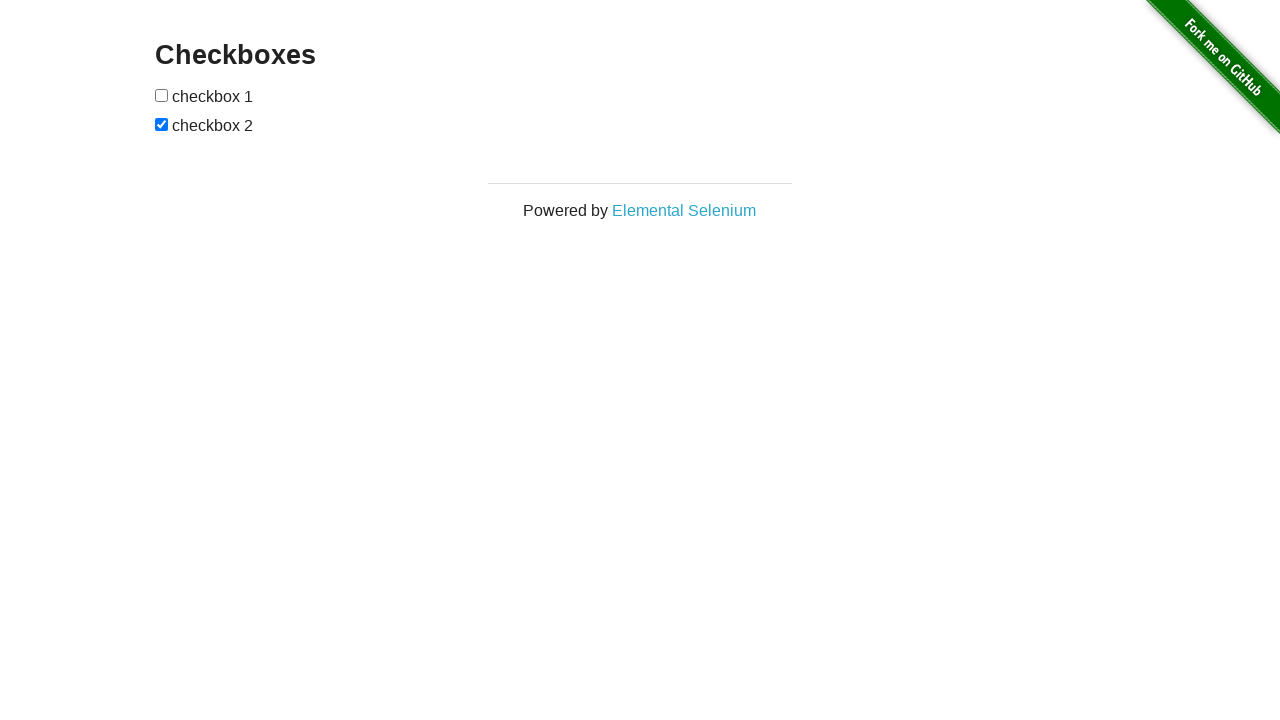